Navigates to DemoBlaze e-commerce demo site and verifies that product cards (mobile devices) with names and prices are displayed on the homepage.

Starting URL: https://demoblaze.com/

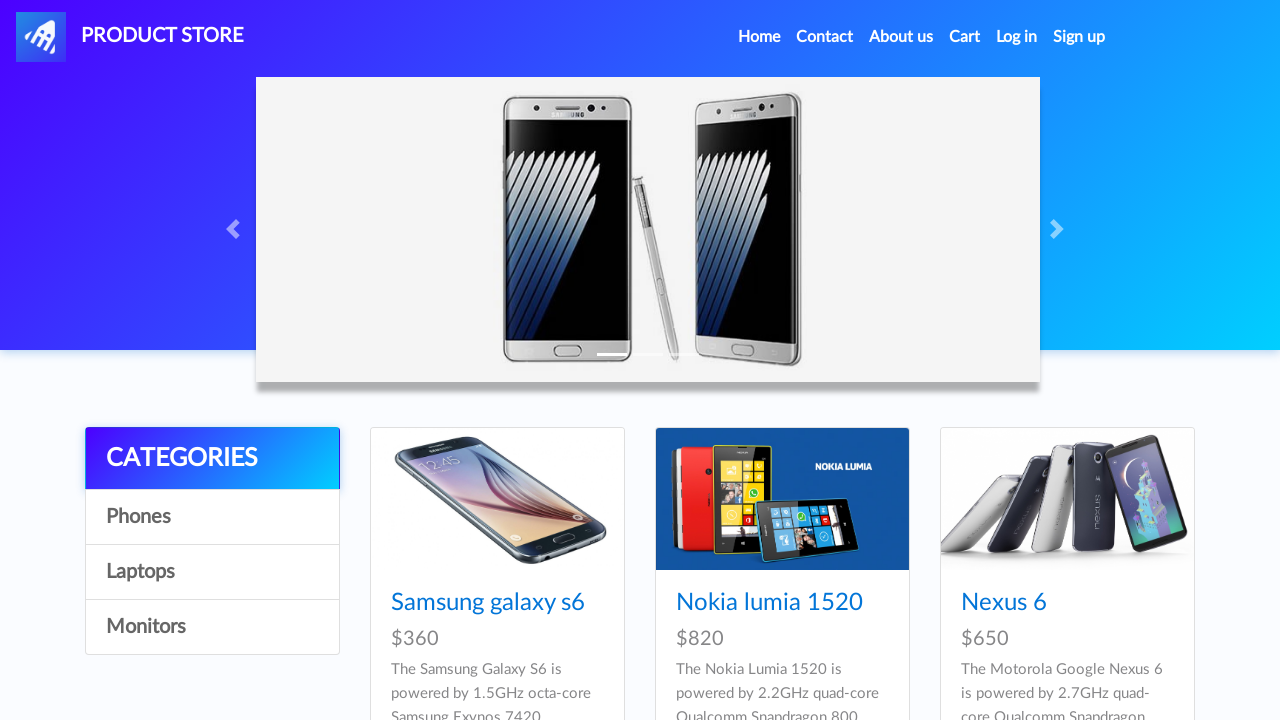

Product cards loaded on DemoBlaze homepage
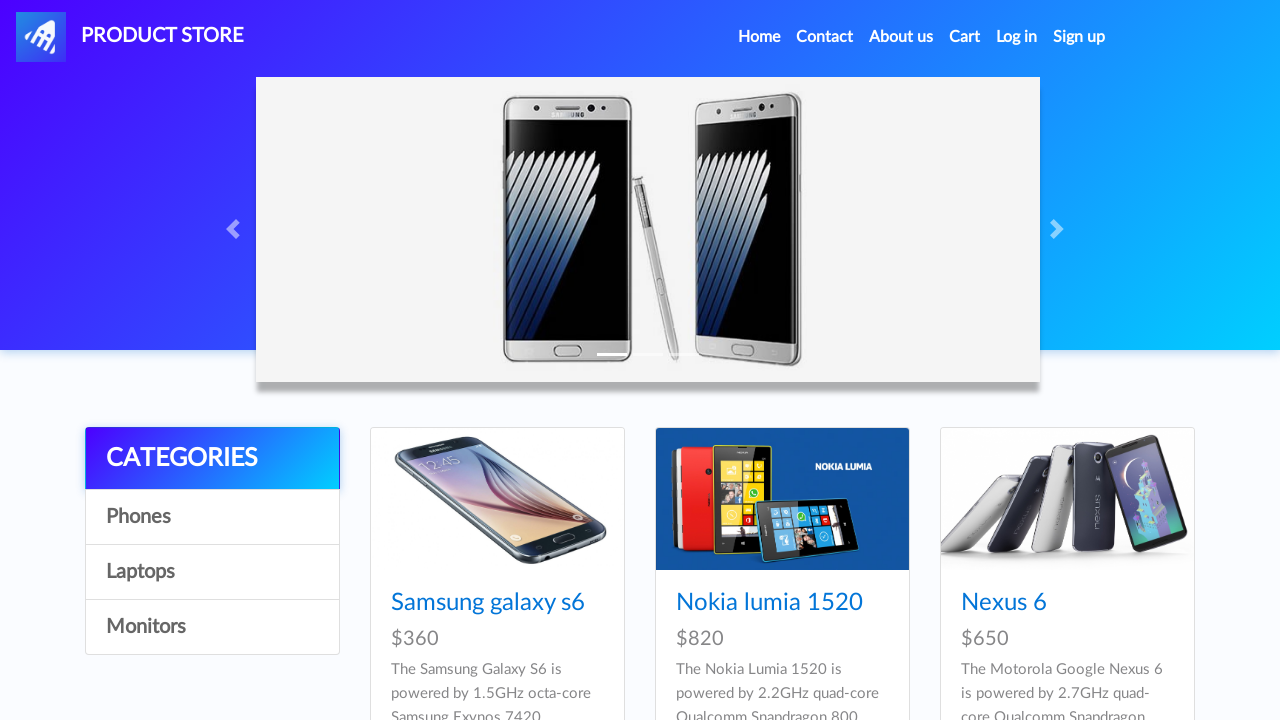

Product names are now visible on product cards
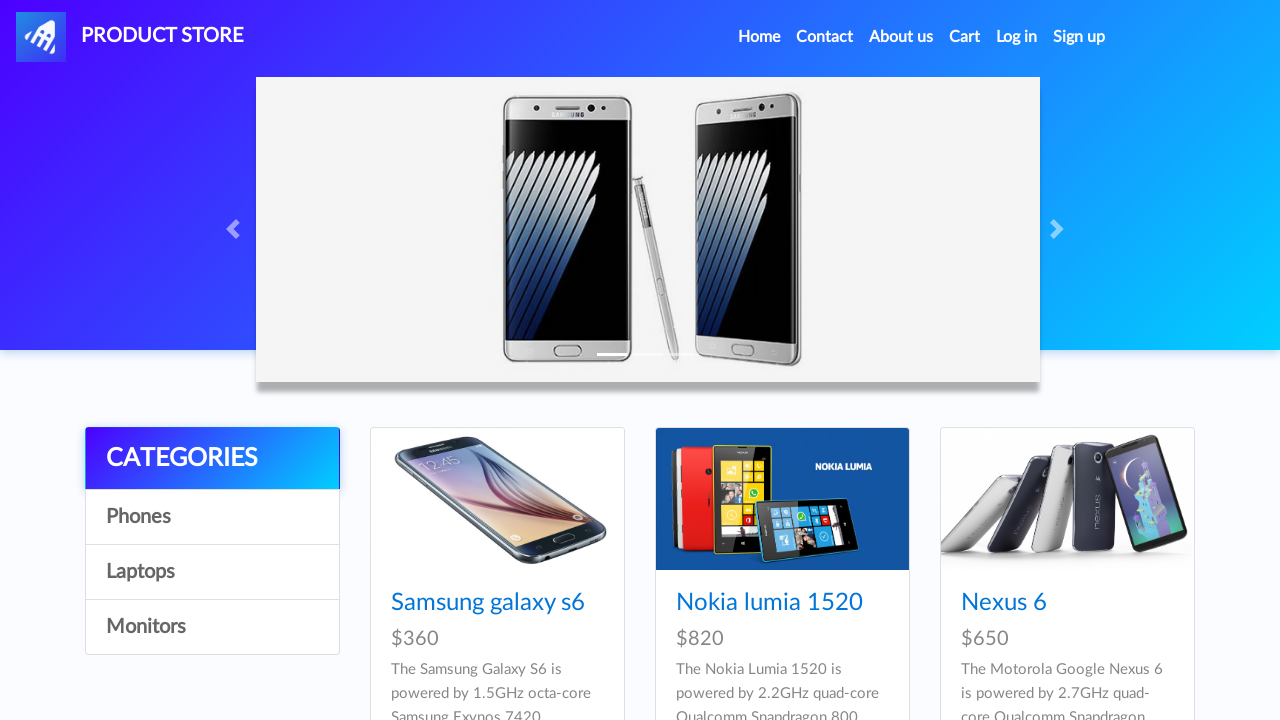

Product prices are now visible on product cards
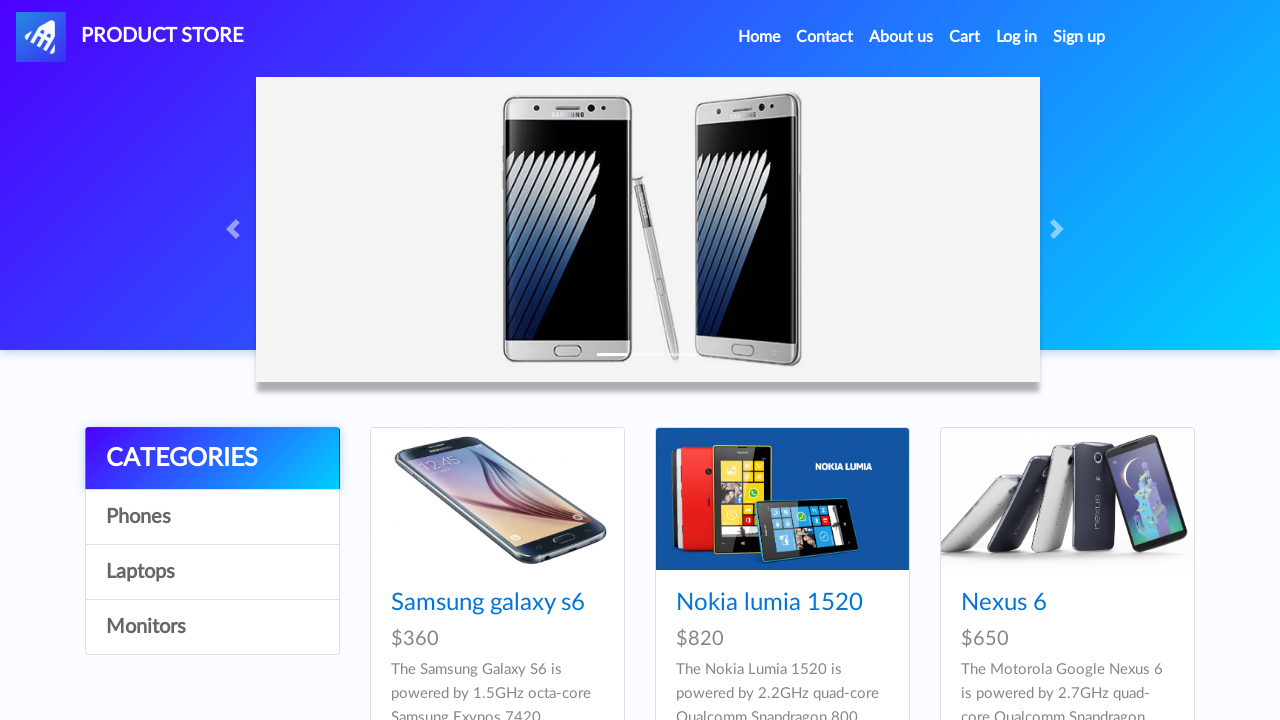

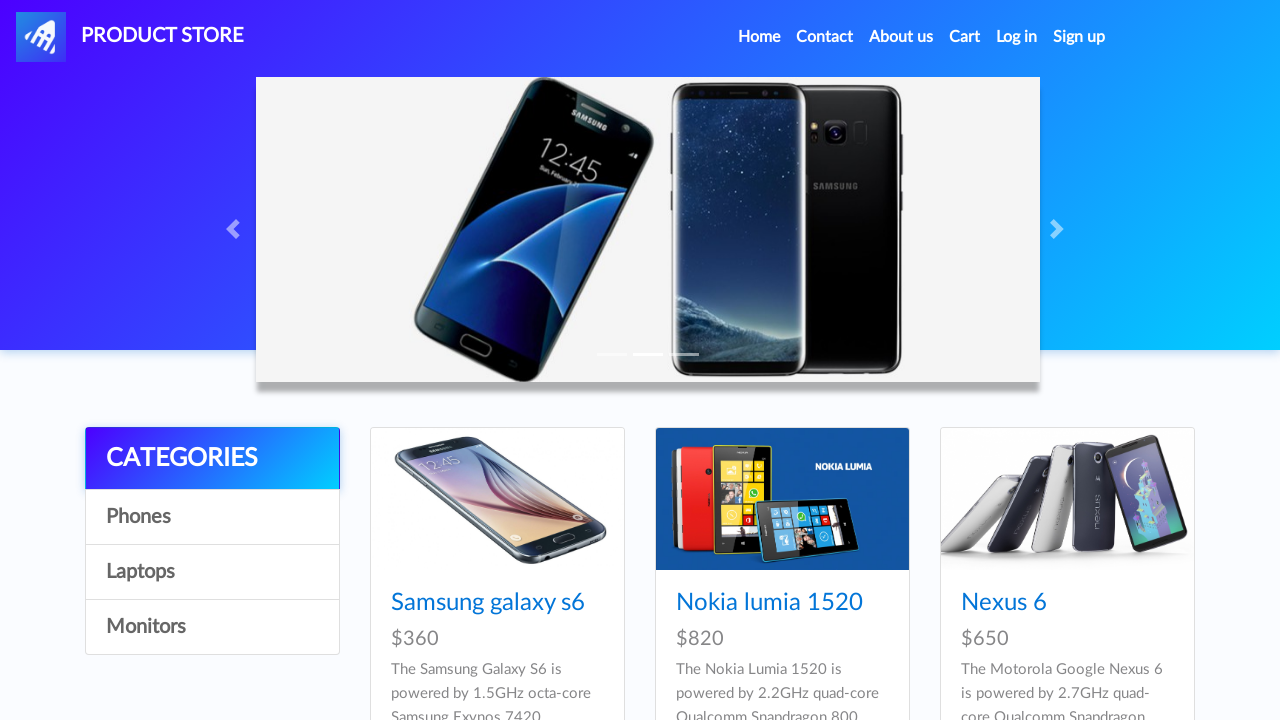